Tests popup window handling by clicking a link that opens a new window, capturing the popup, printing its title, then closing it and verifying the parent window.

Starting URL: https://opensource-demo.orangehrmlive.com/web/index.php/auth/login

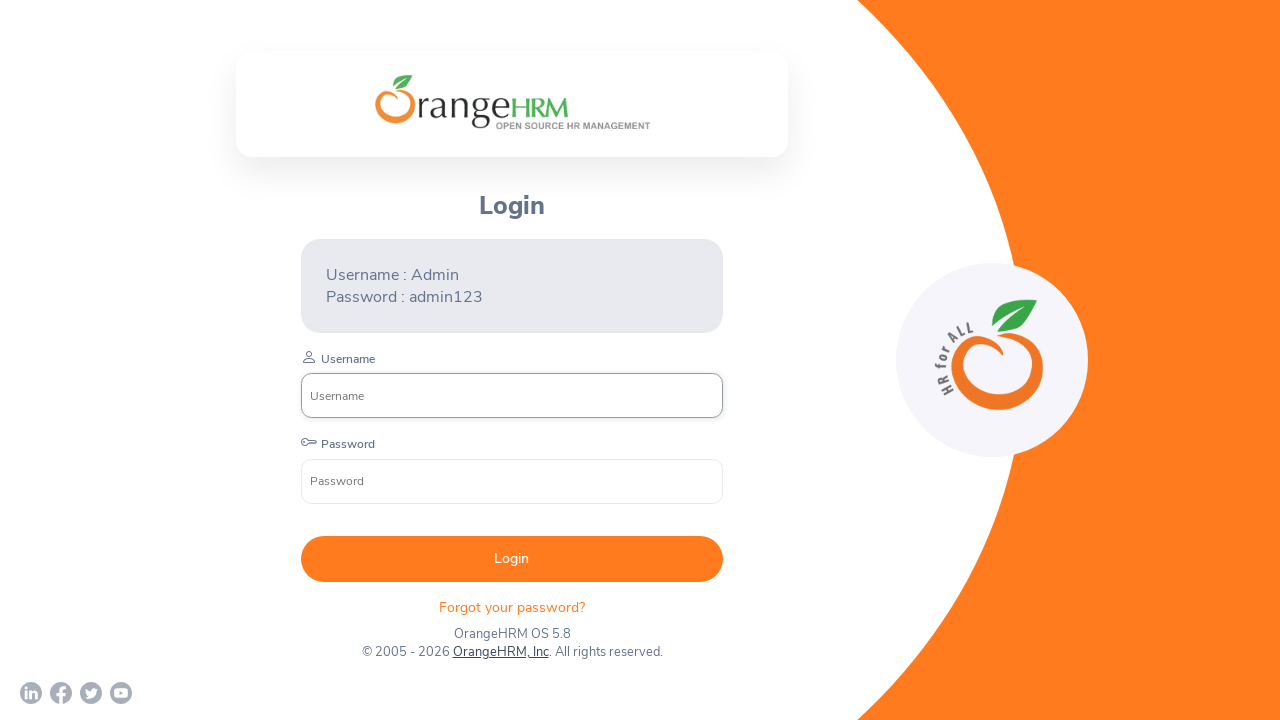

Waited for page to load
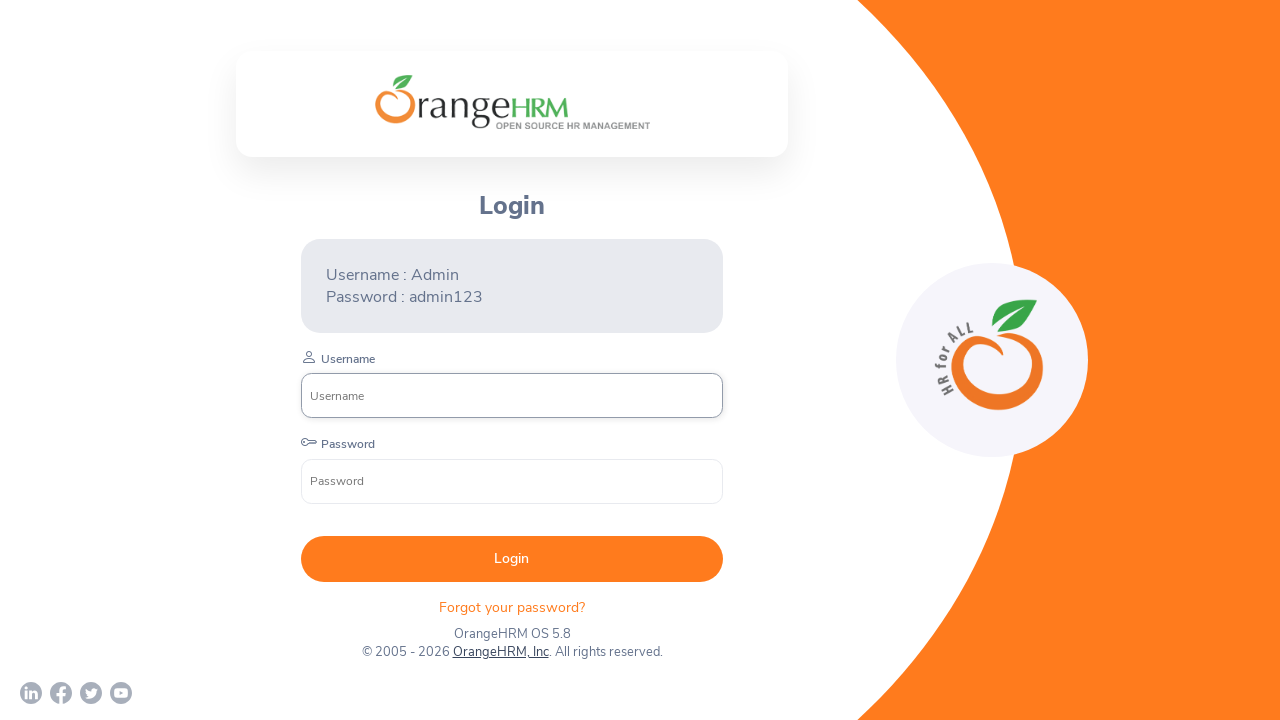

Clicked OrangeHRM link to open popup window at (500, 652) on xpath=//a[contains(text(),'OrangeHRM, Inc')]
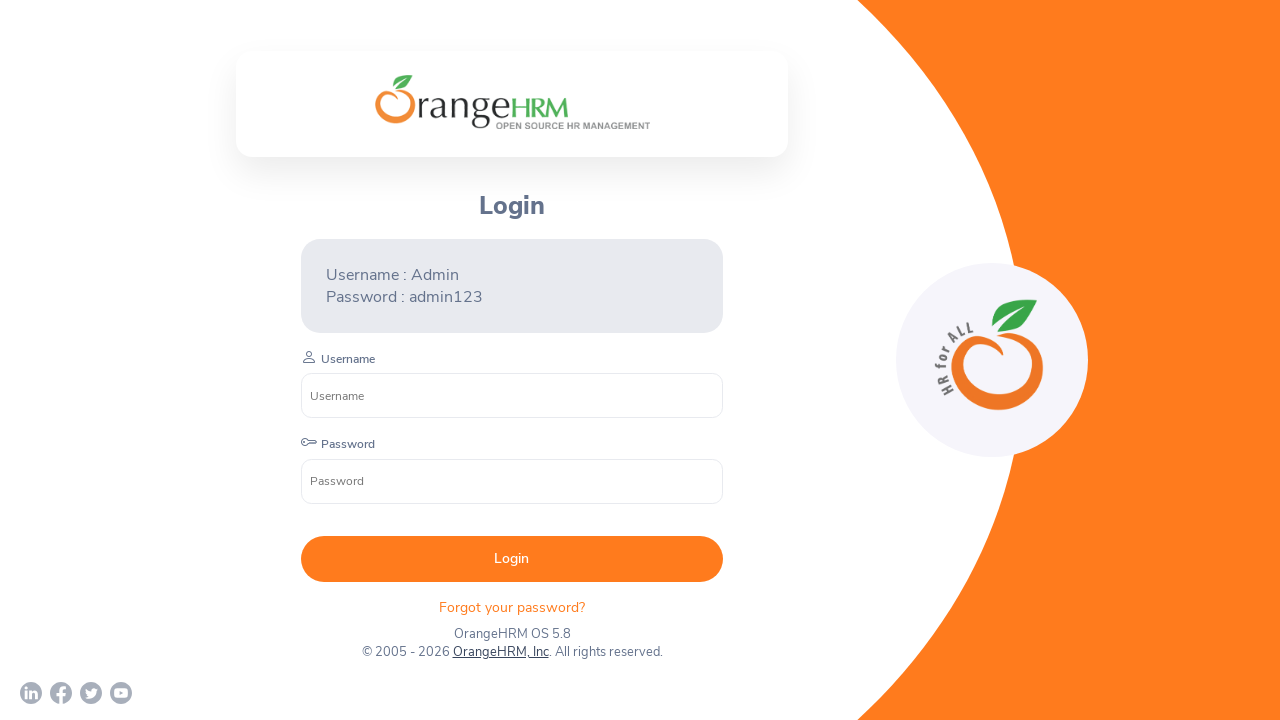

Captured popup window reference
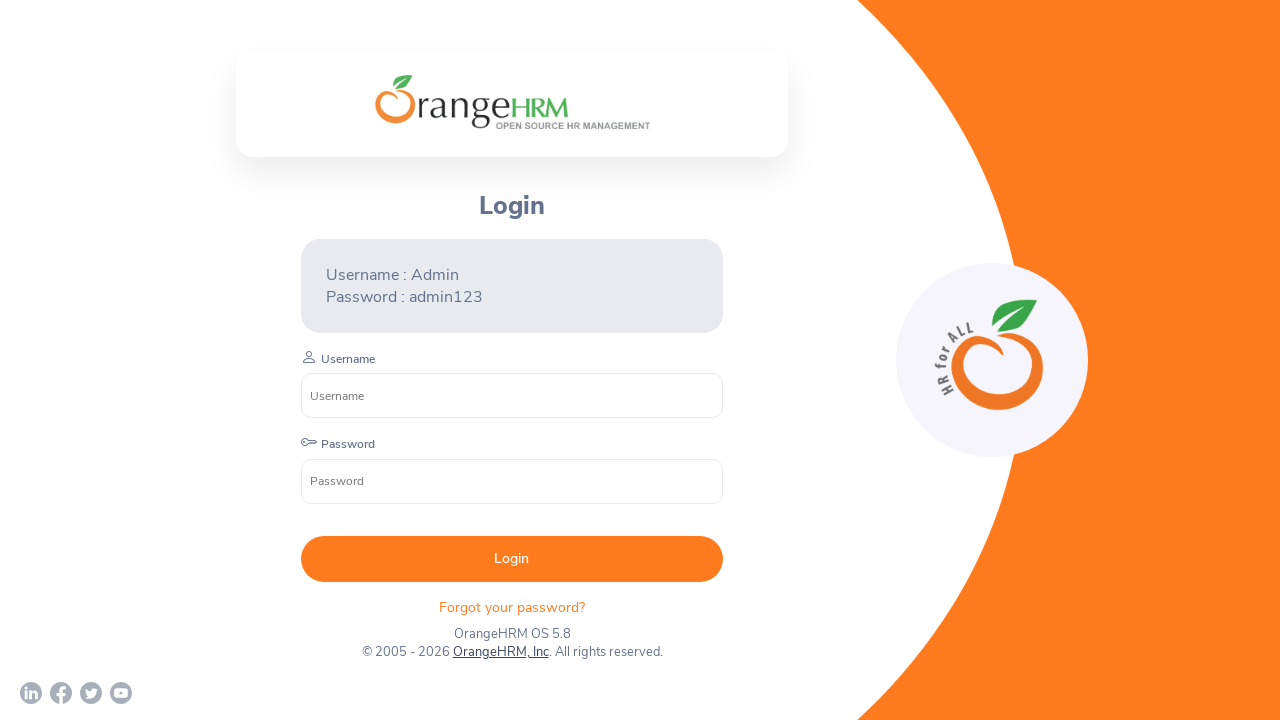

Waited for popup to load
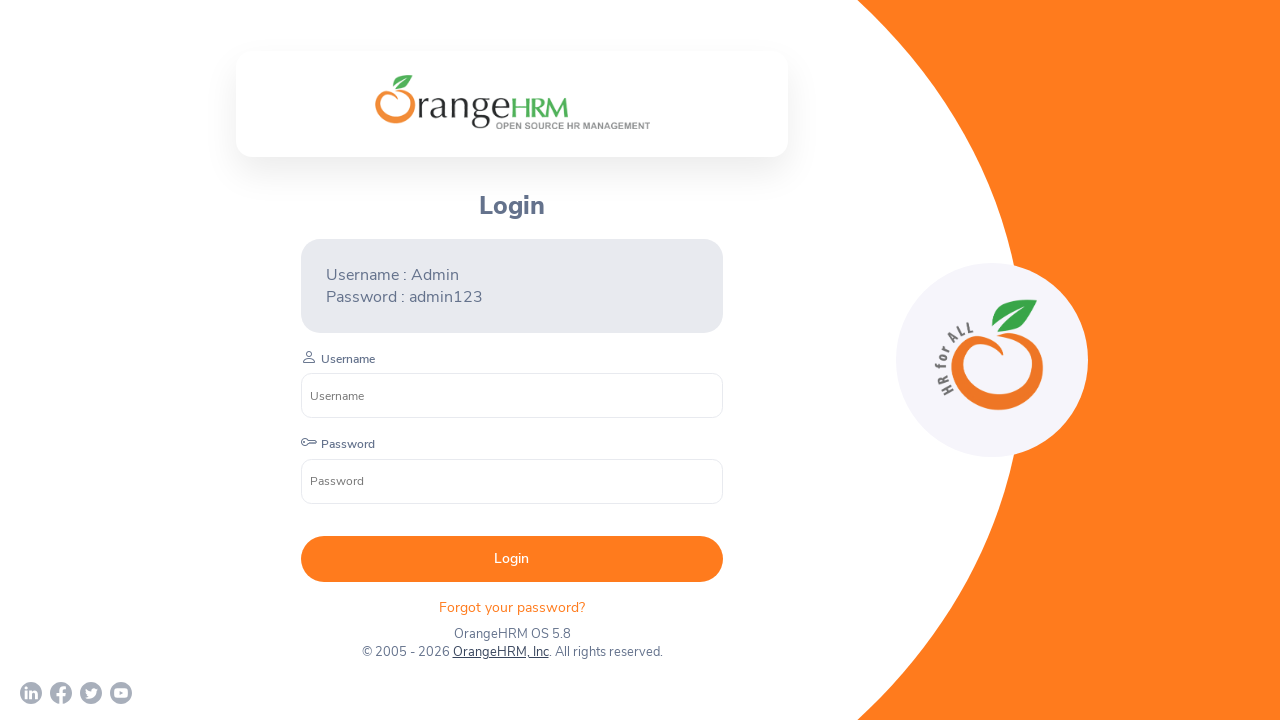

Retrieved popup window title: Human Resources Management Software | HRMS | OrangeHRM
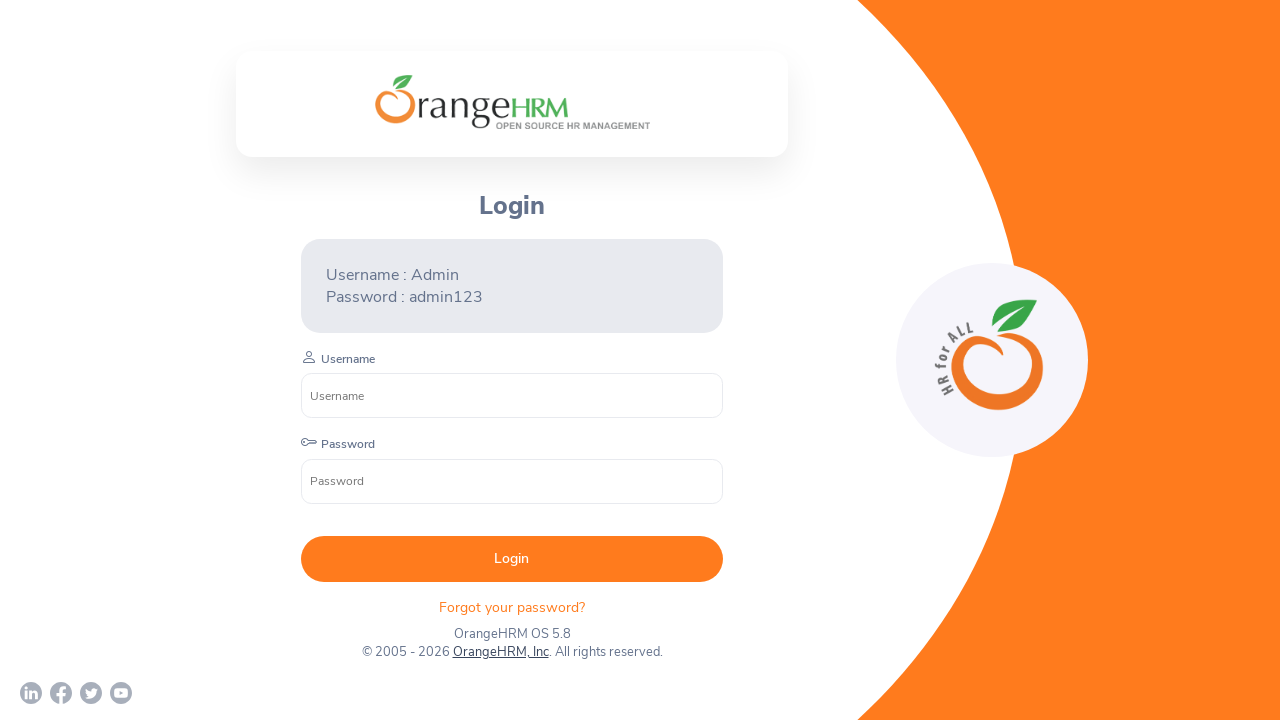

Closed popup window
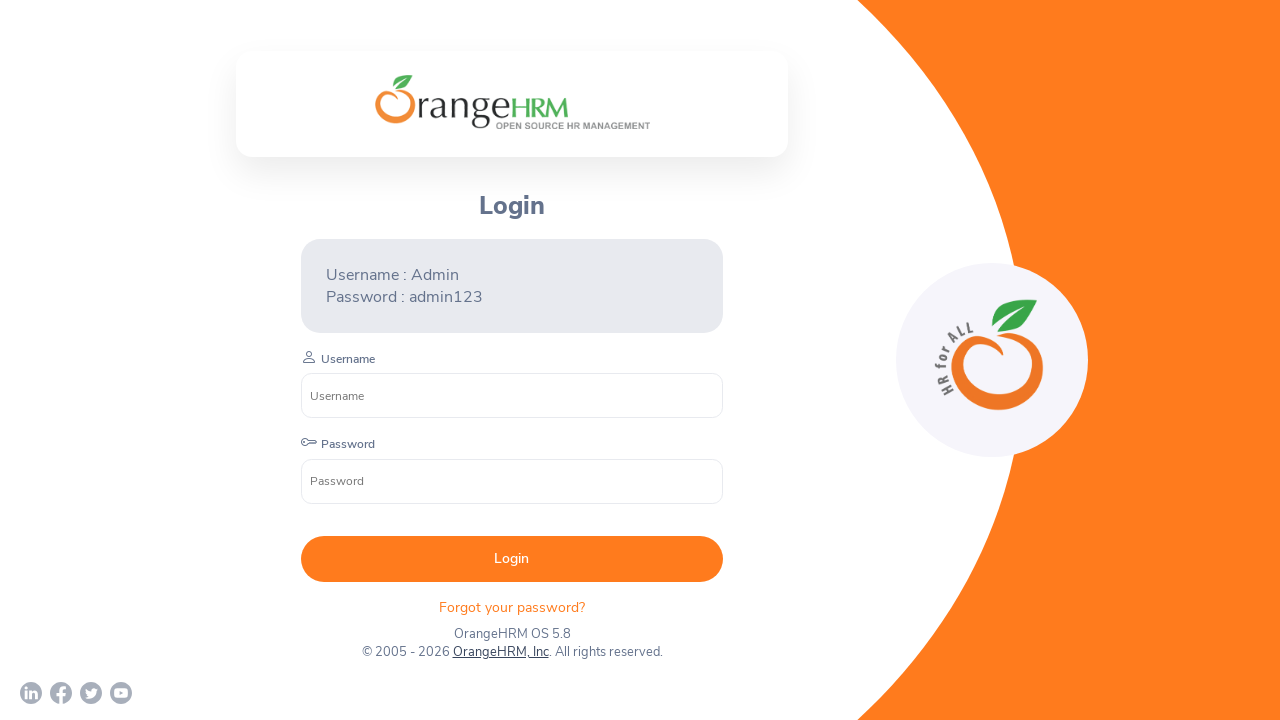

Retrieved parent window title: OrangeHRM
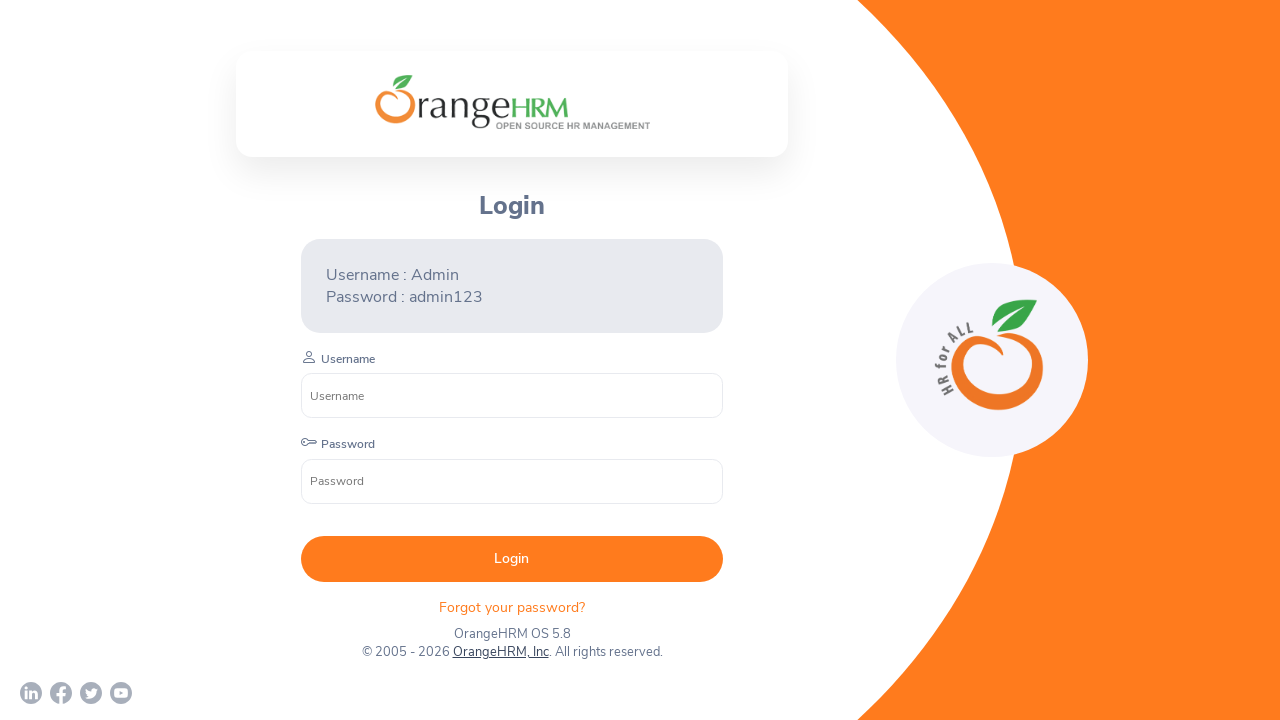

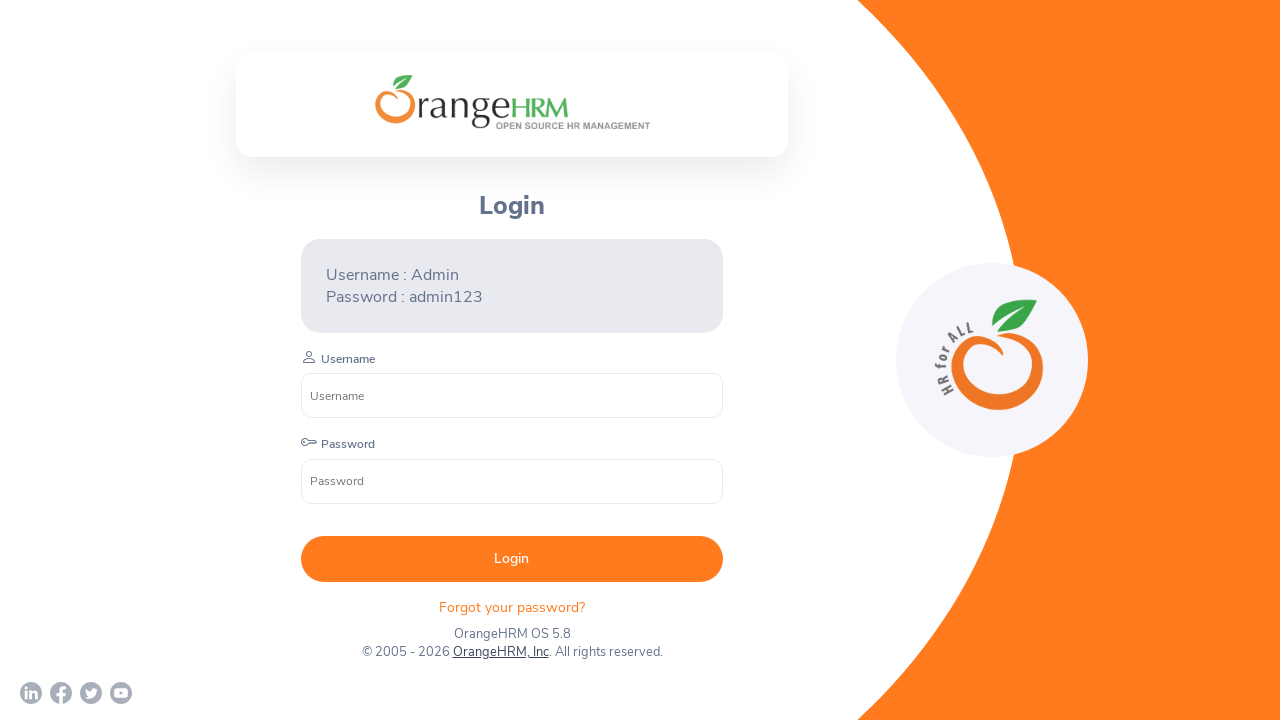